Tests JavaScript alert and confirm dialog handling by triggering alerts, reading their text, and accepting or dismissing them

Starting URL: https://rahulshettyacademy.com/AutomationPractice

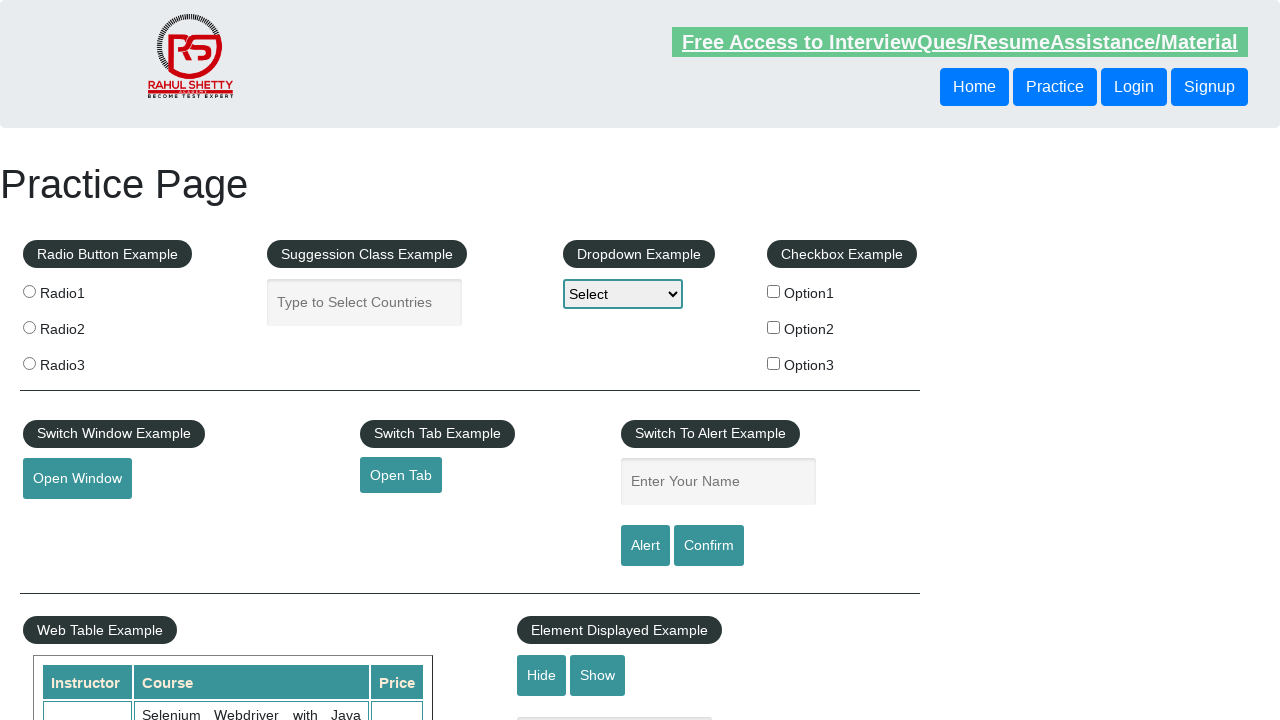

Filled name field with 'Anil' on #name
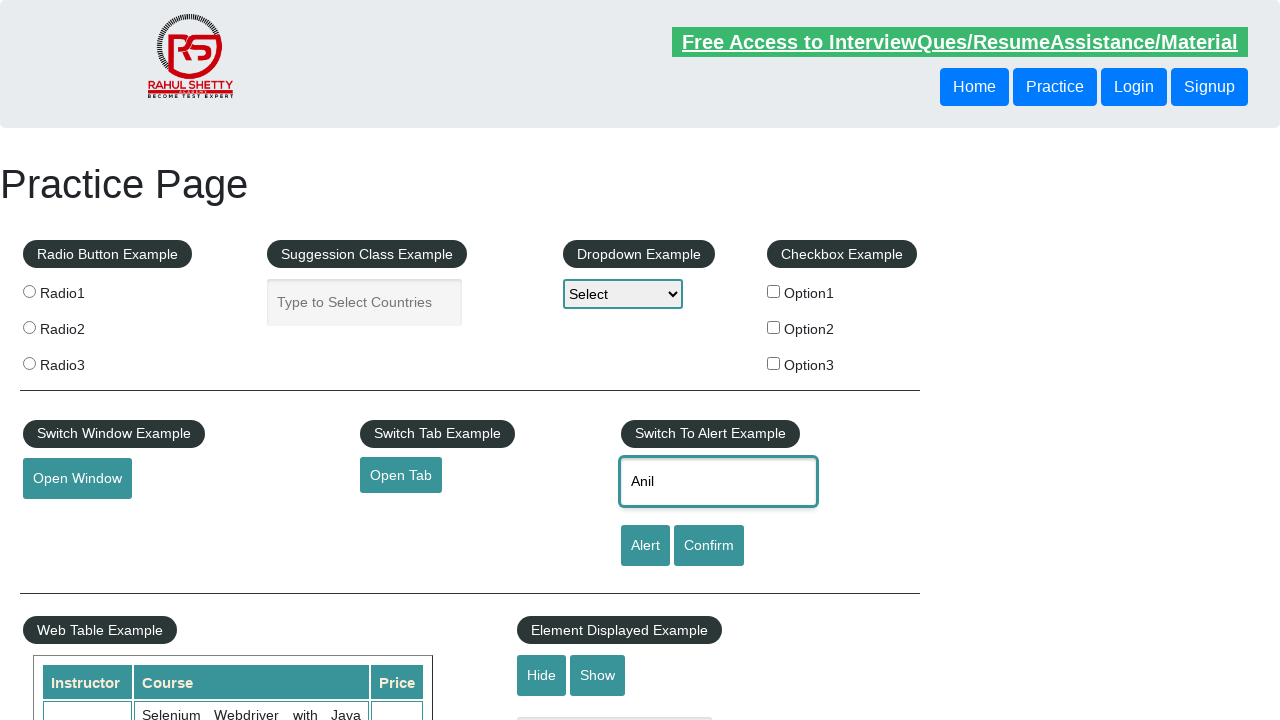

Clicked alert button to trigger JavaScript alert at (645, 546) on #alertbtn
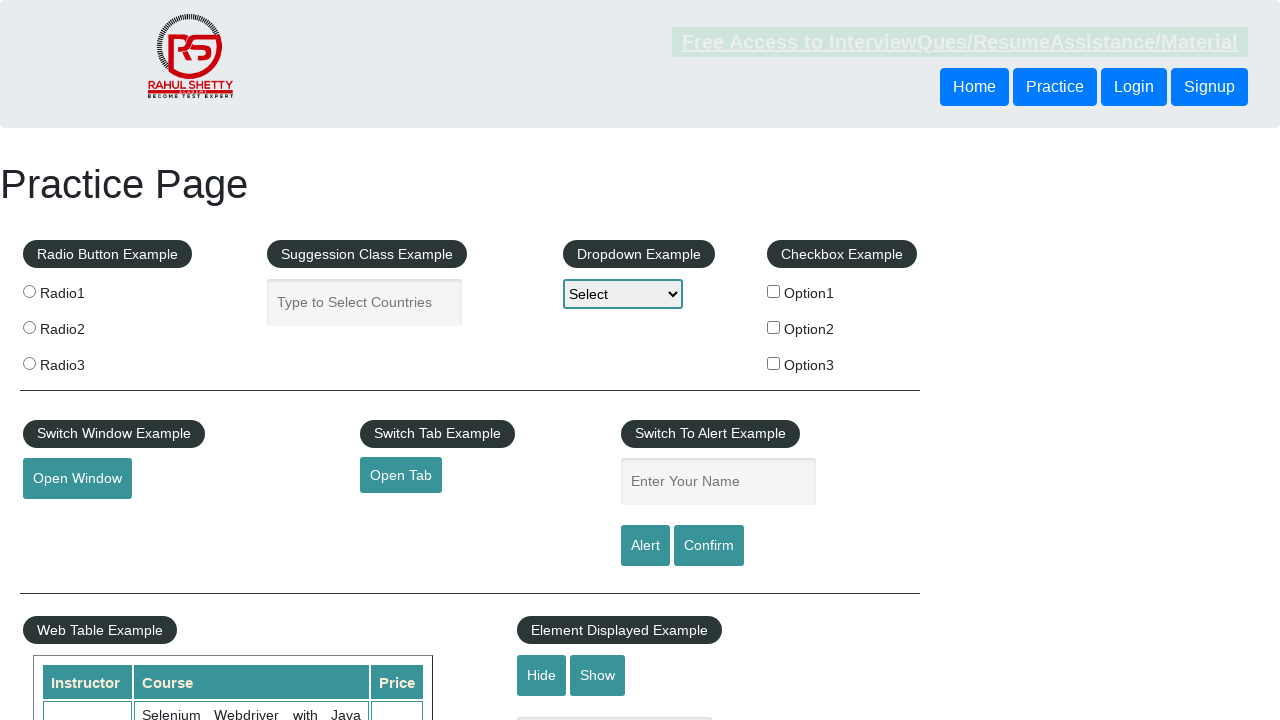

Set up dialog handler to accept alerts
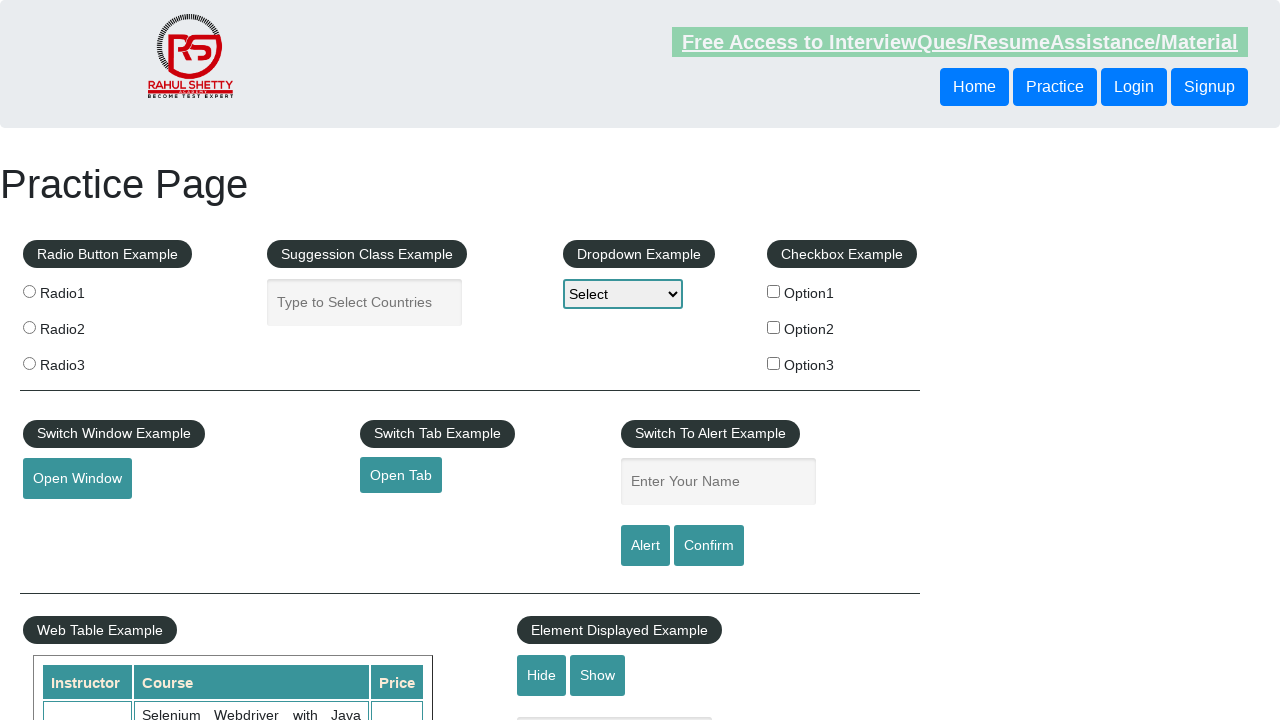

Clicked alert button and accepted the alert dialog at (645, 546) on #alertbtn
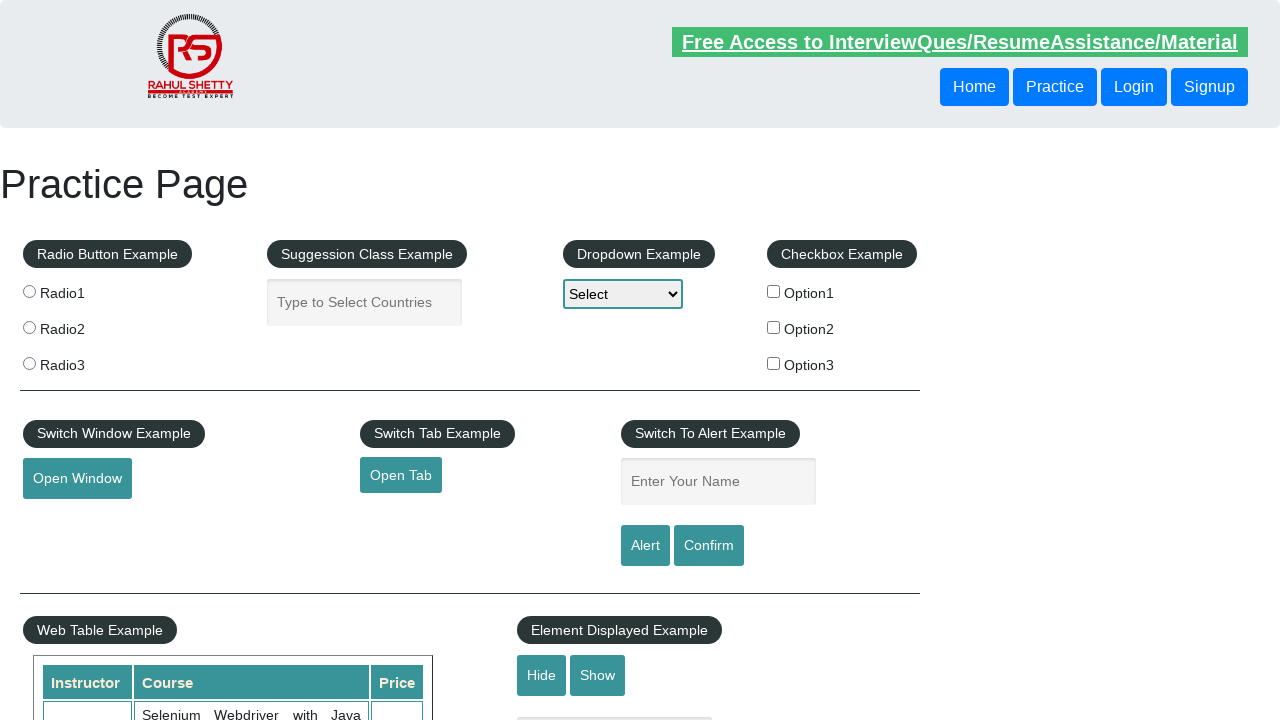

Filled name field with 'Anil' for confirm dialog test on #name
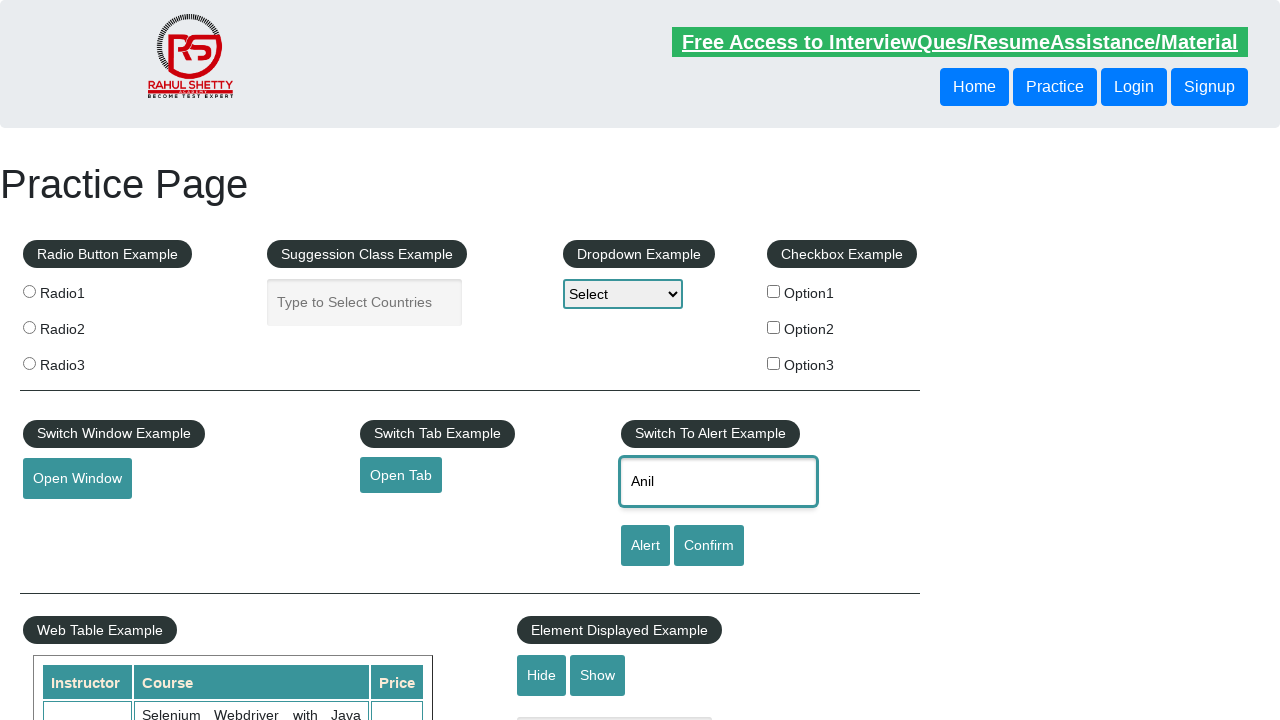

Set up dialog handler to dismiss confirm dialogs
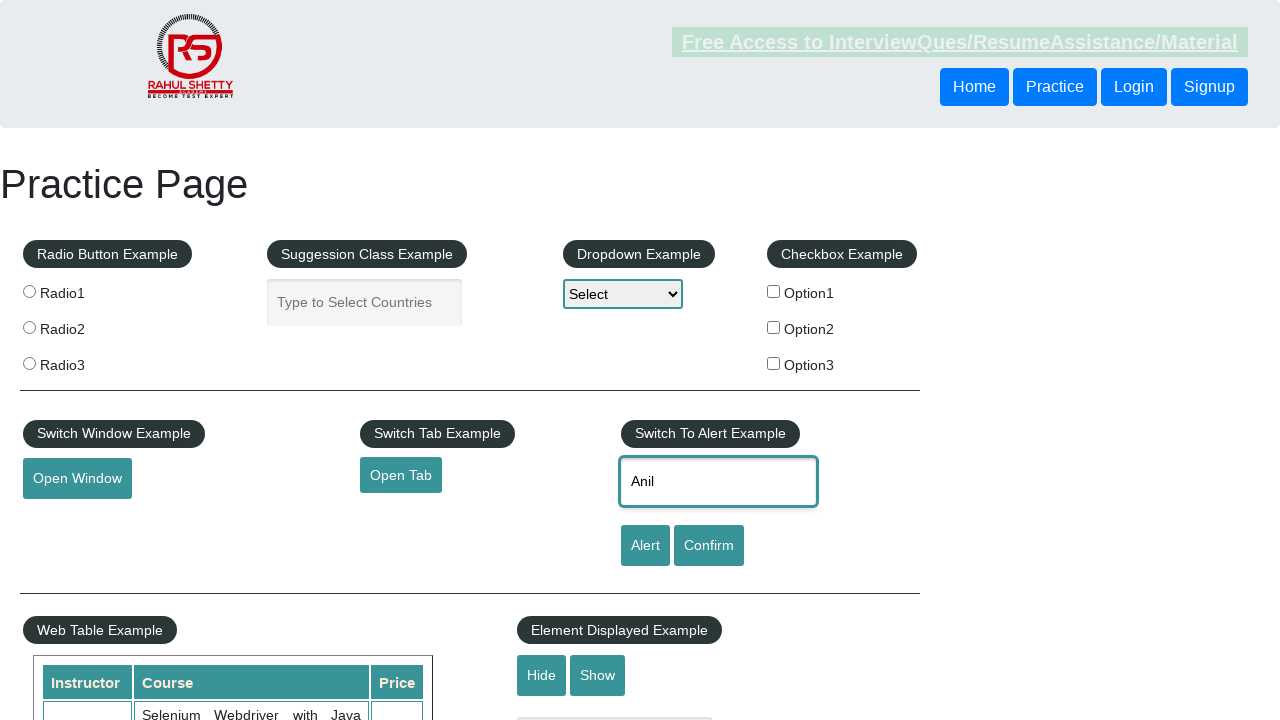

Clicked confirm button and dismissed the confirm dialog at (709, 546) on #confirmbtn
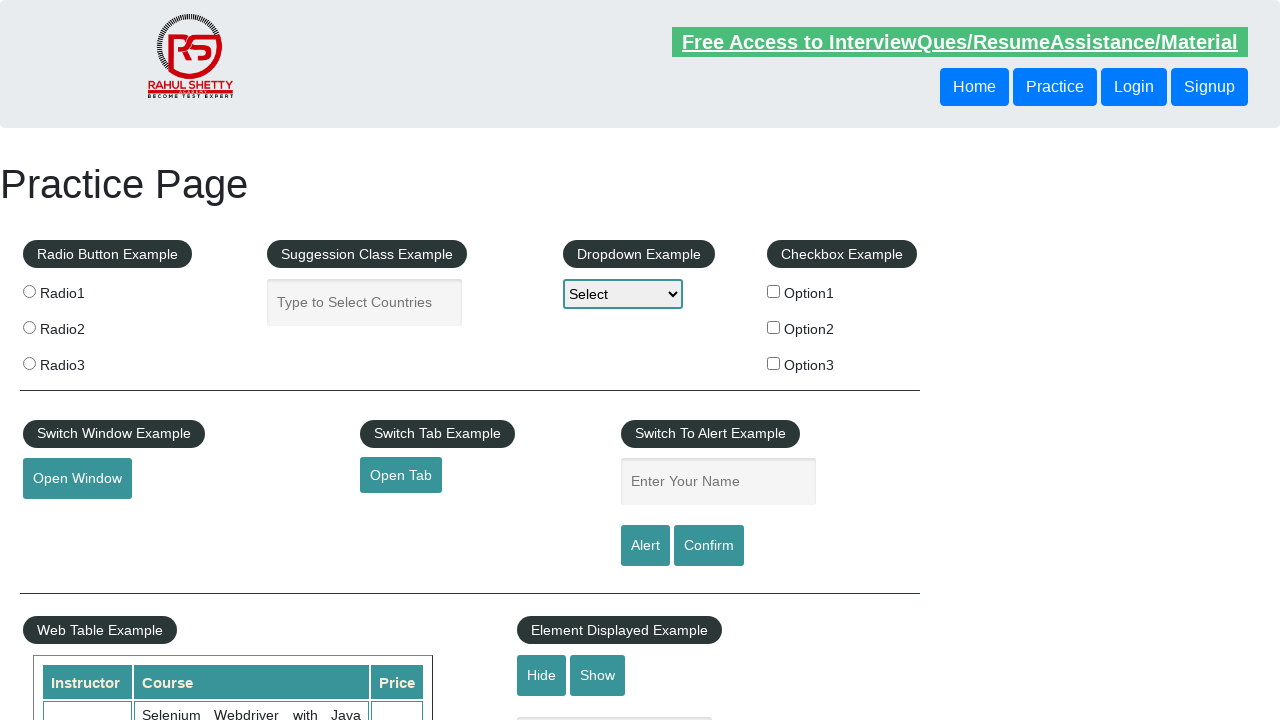

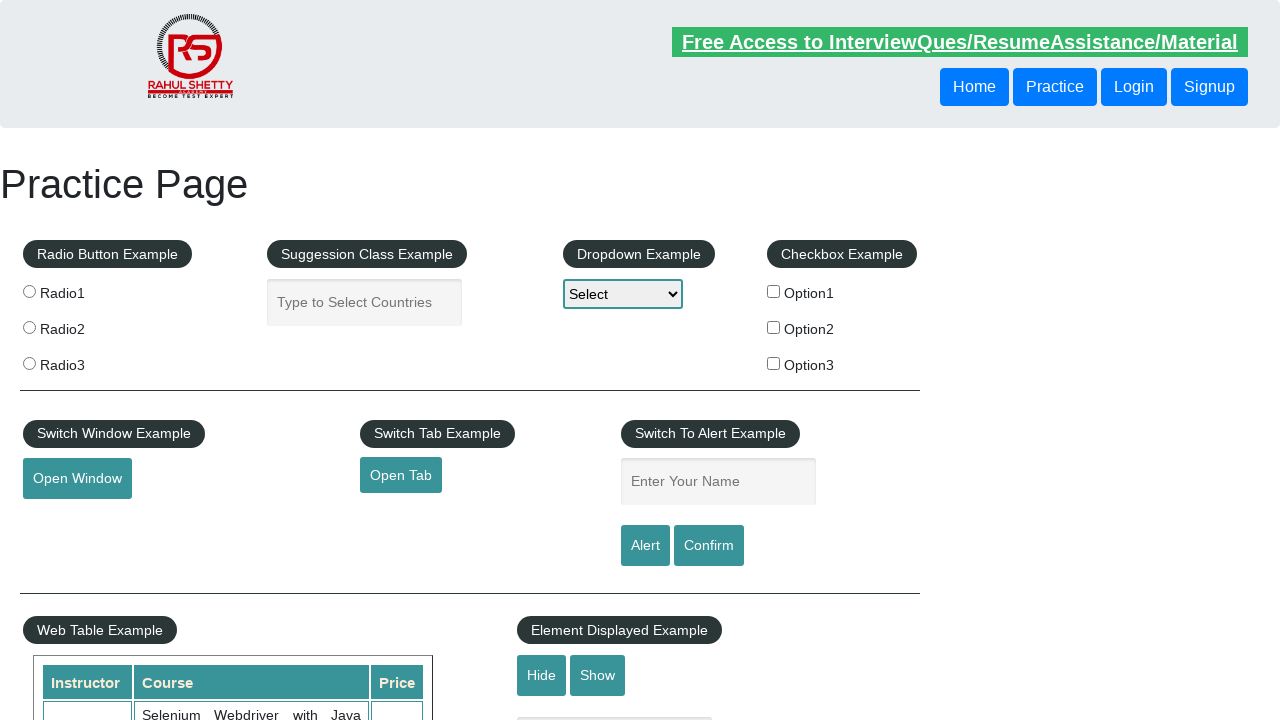